Navigates to Flipkart homepage and takes a screenshot of the page

Starting URL: https://www.flipkart.com/

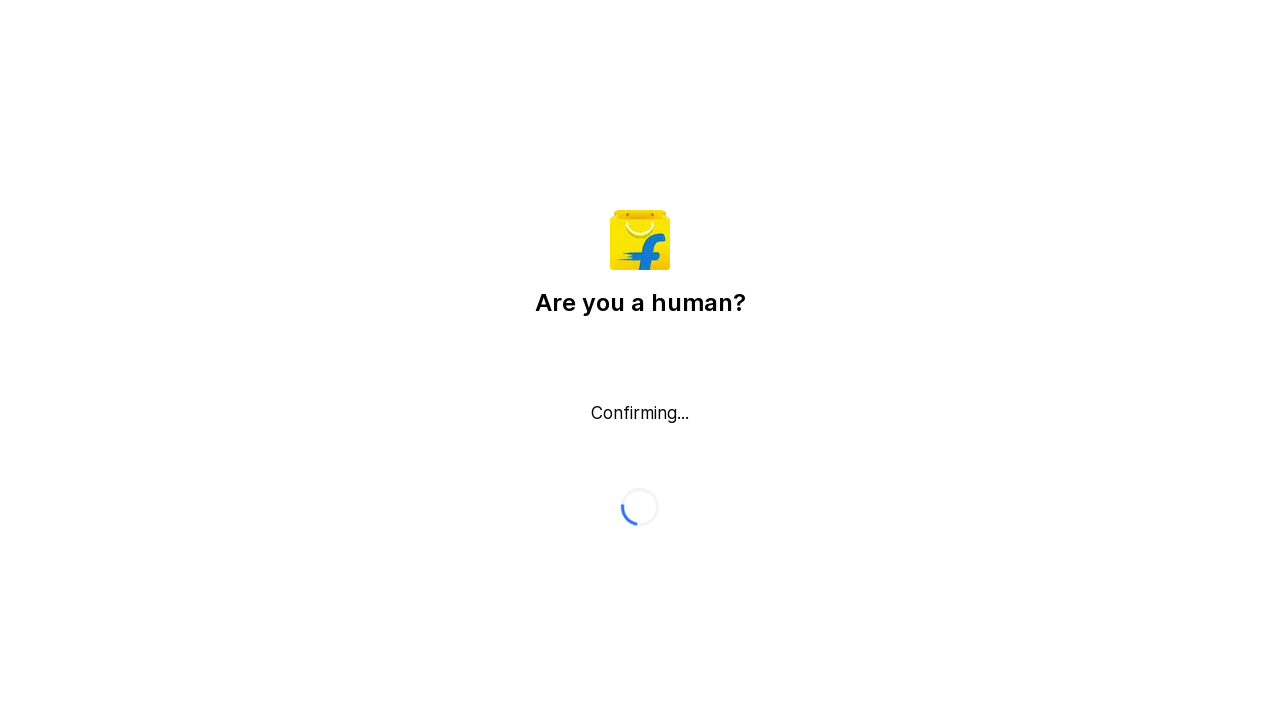

Waited for page to reach networkidle state
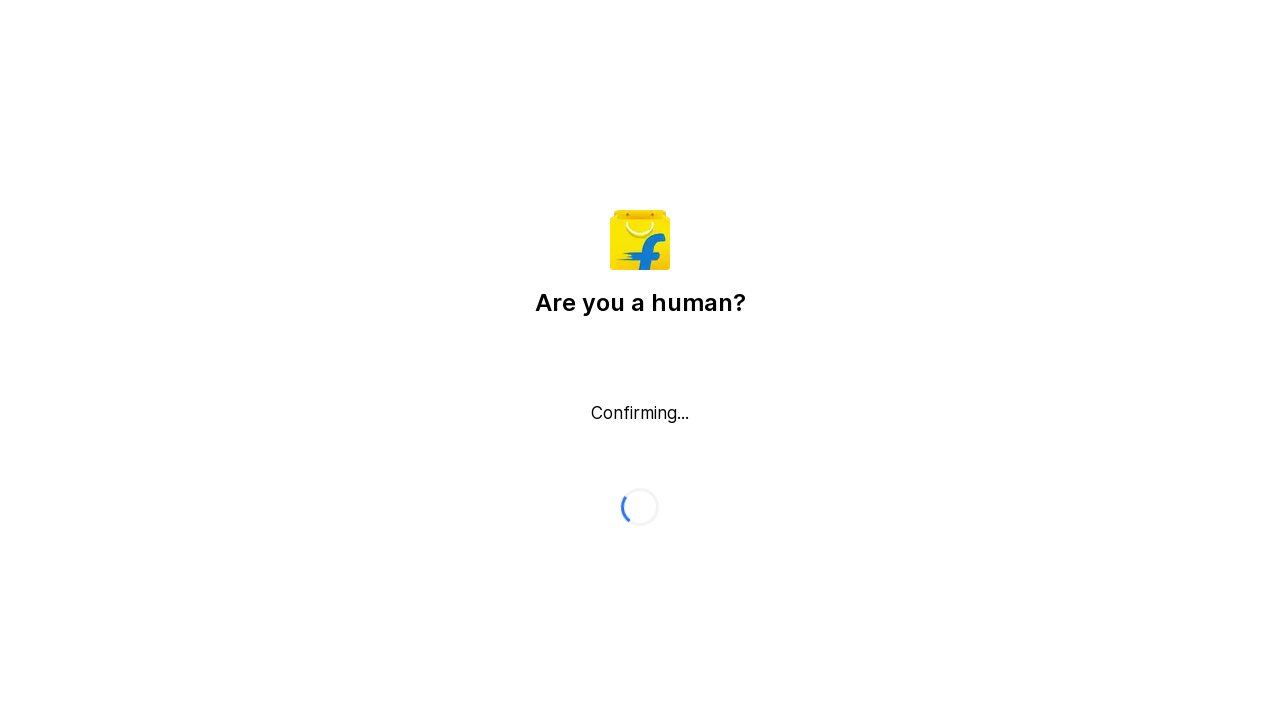

Waited 2 seconds for page to render fully
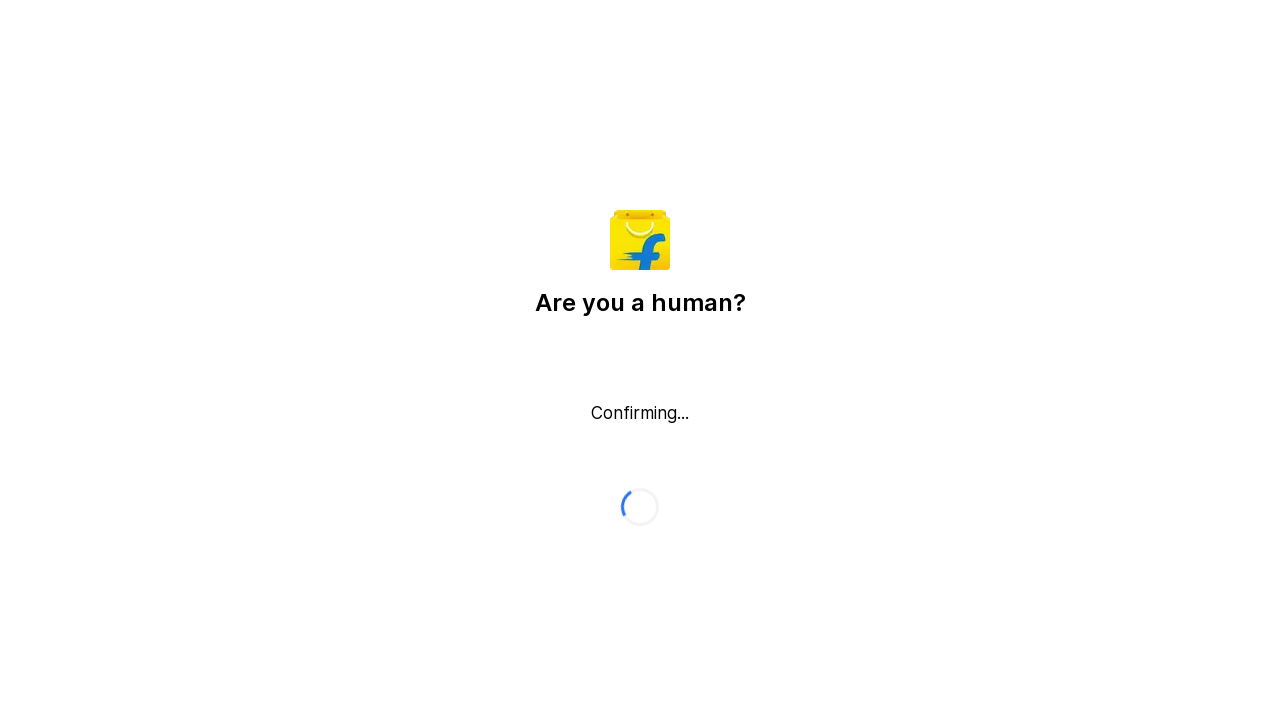

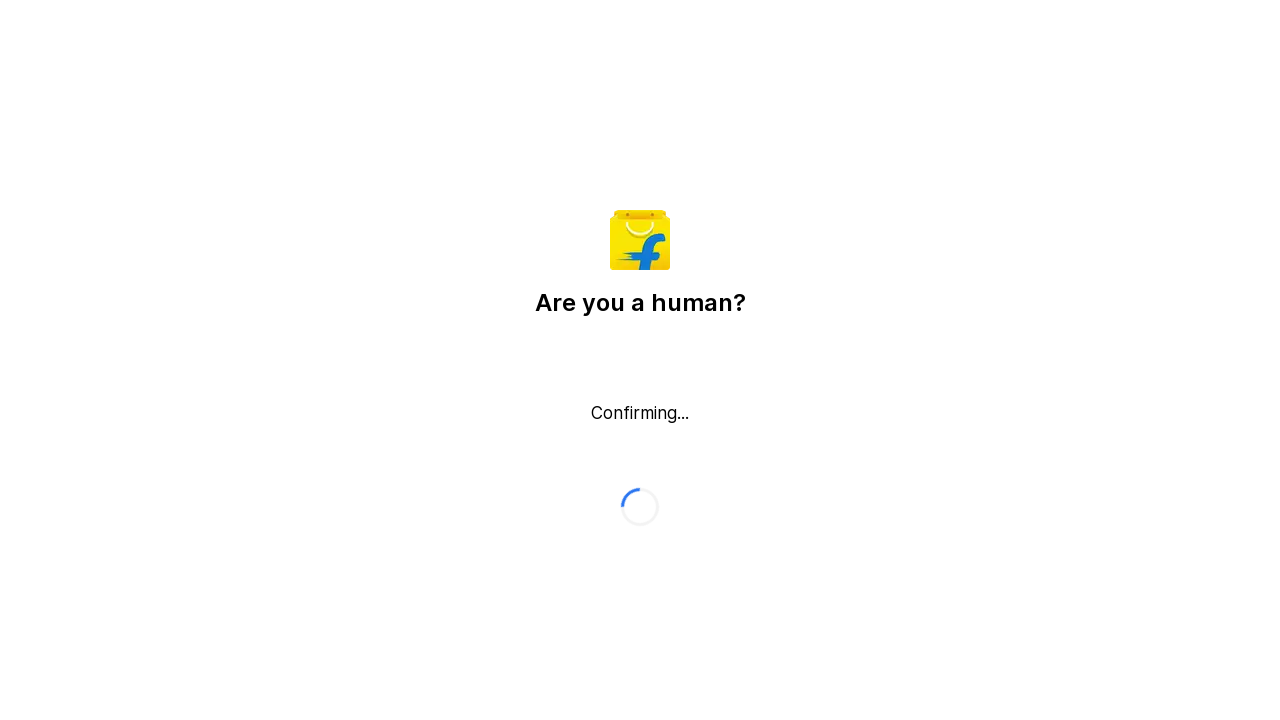